Tests drag and drop functionality by dragging an element and dropping it onto a target element

Starting URL: https://jqueryui.com/resources/demos/droppable/default.html

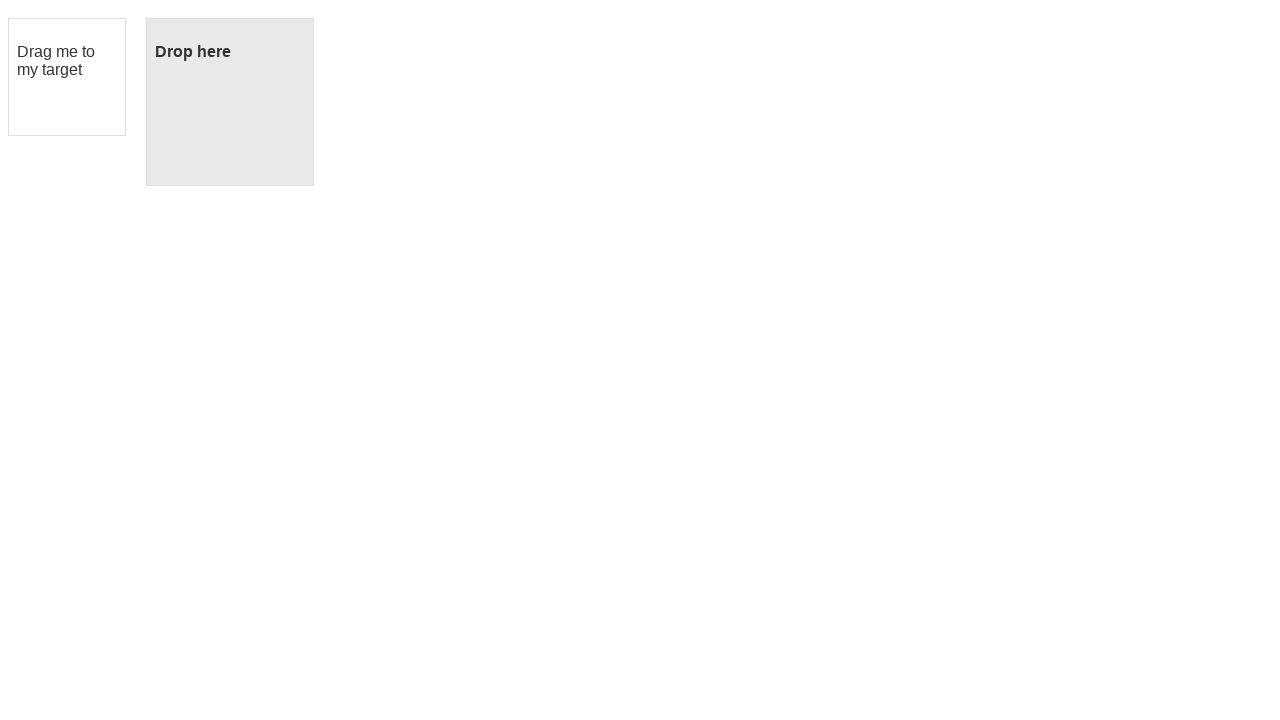

Located the draggable element with id 'draggable'
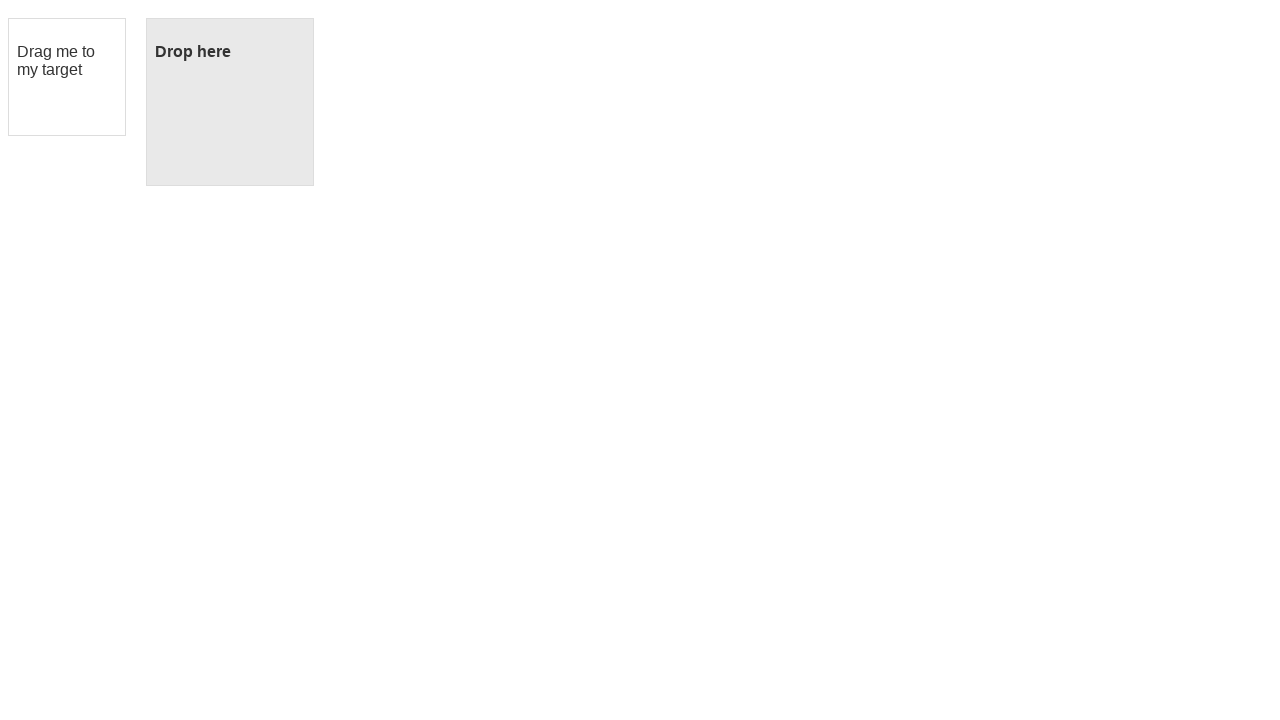

Located the droppable target element with id 'droppable'
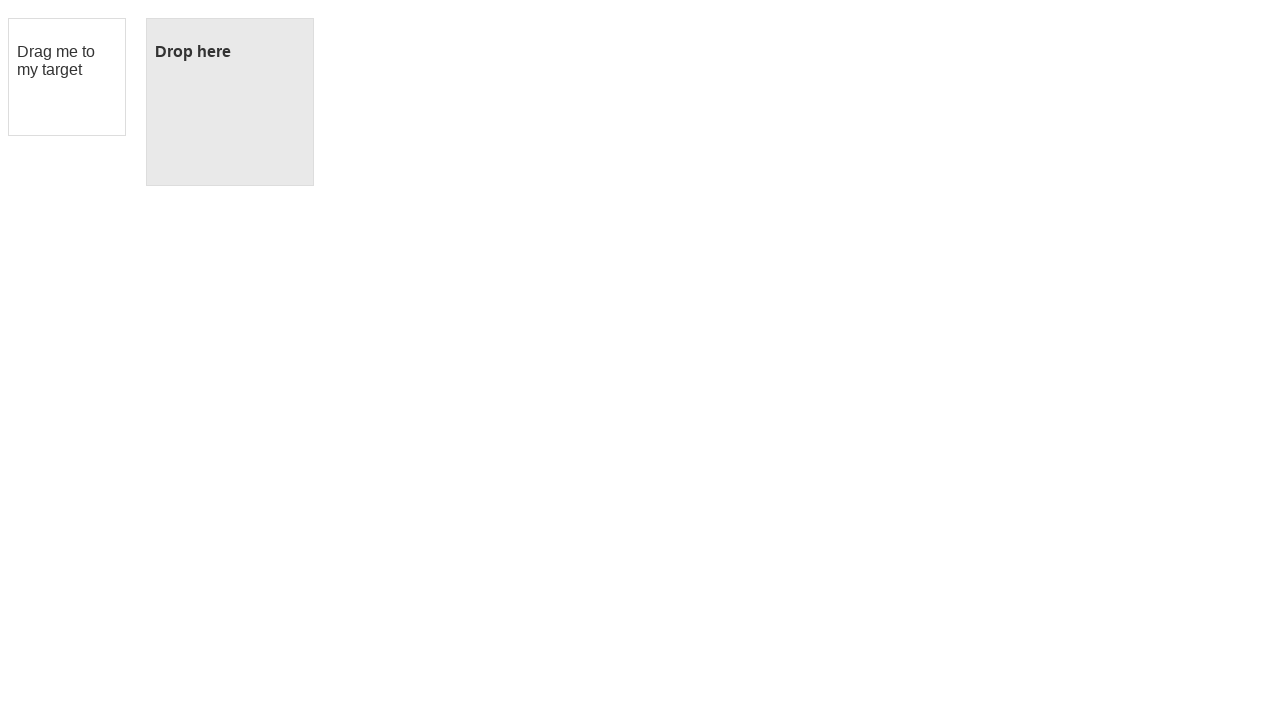

Dragged the draggable element and dropped it onto the droppable target at (230, 102)
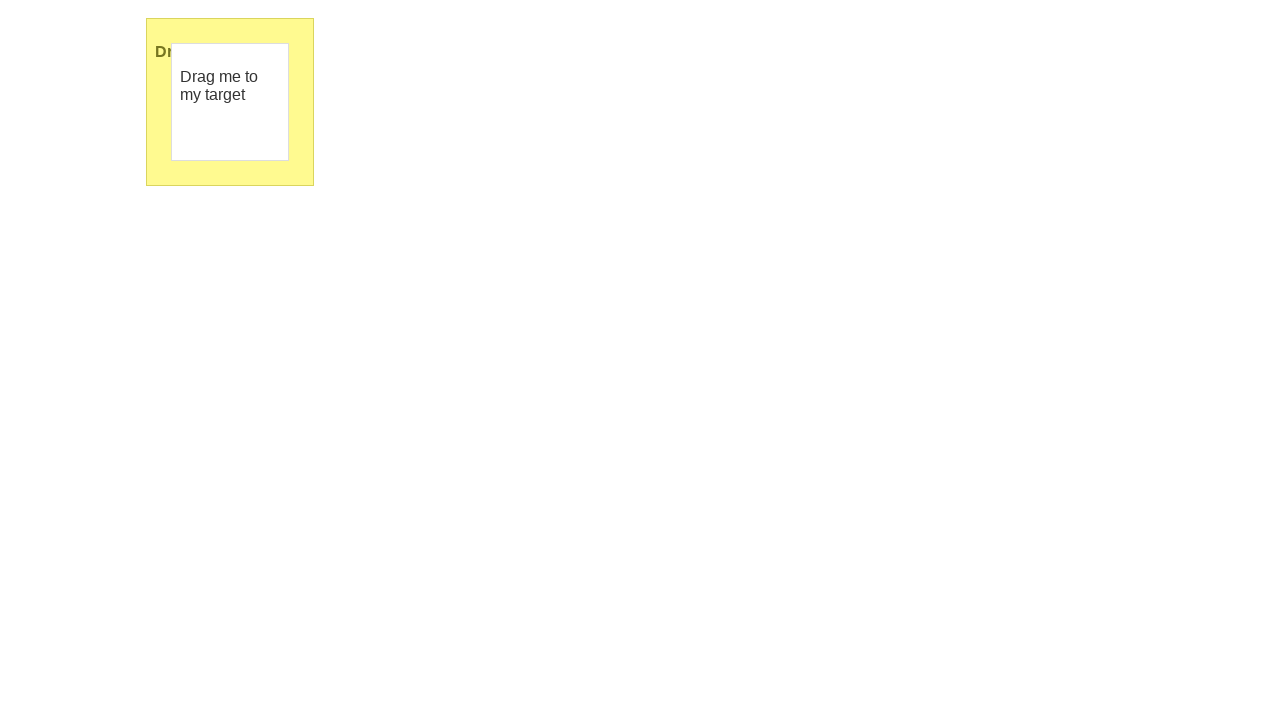

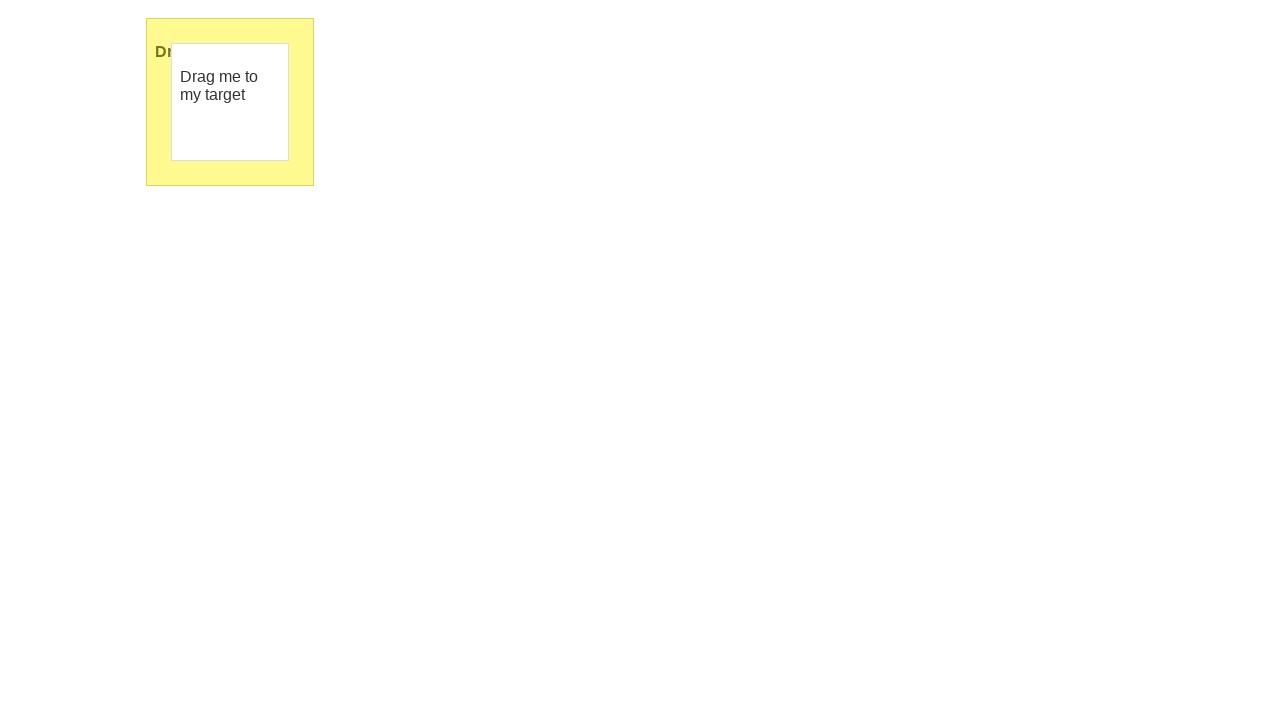